Tests the "Check All" button functionality by clicking it and verifying all three checkboxes become checked

Starting URL: https://moatazeldebsy.github.io/test-automation-practices/#/checkboxes

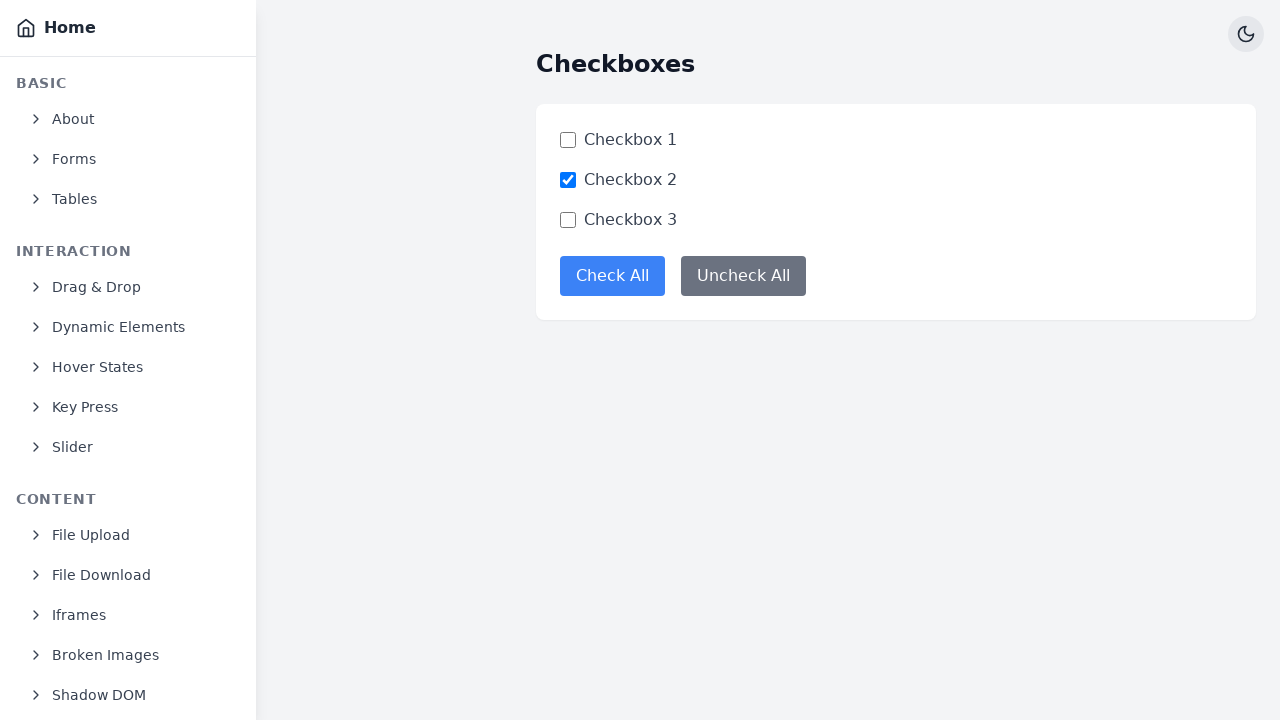

Clicked the Check All button at (612, 276) on button[data-test=check-all-button]
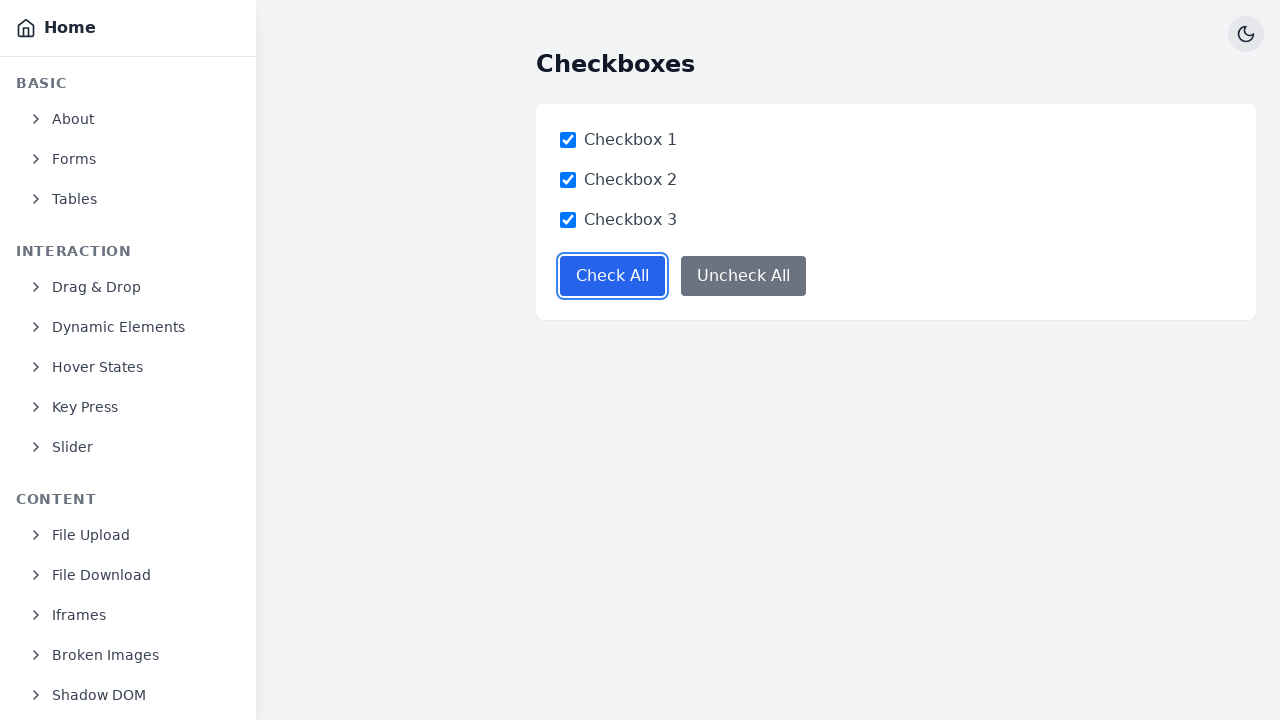

Located checkbox 1
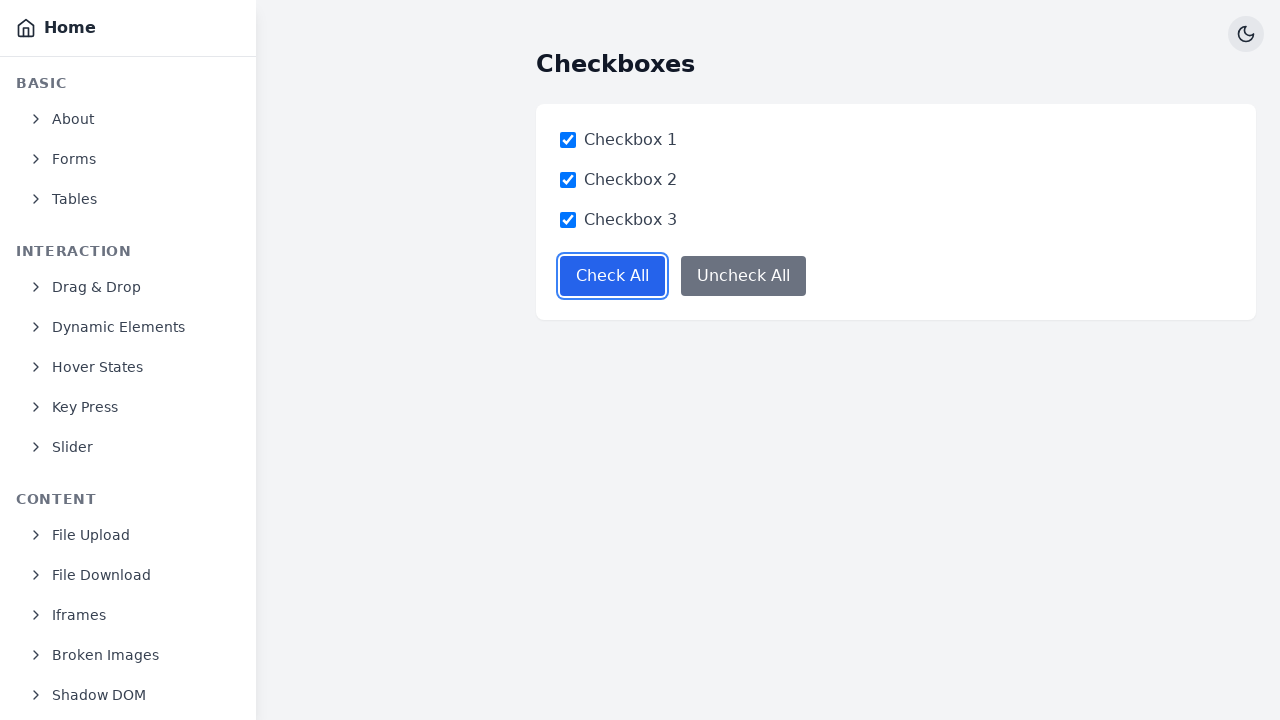

Located checkbox 2
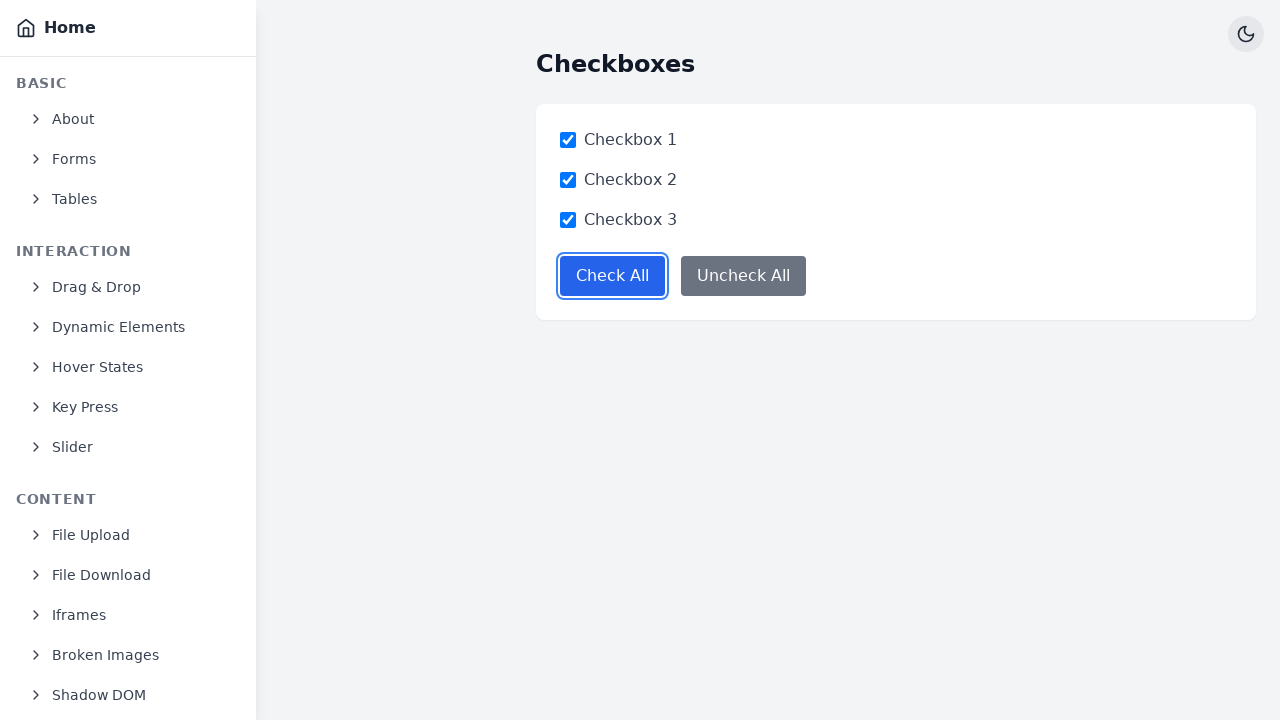

Located checkbox 3
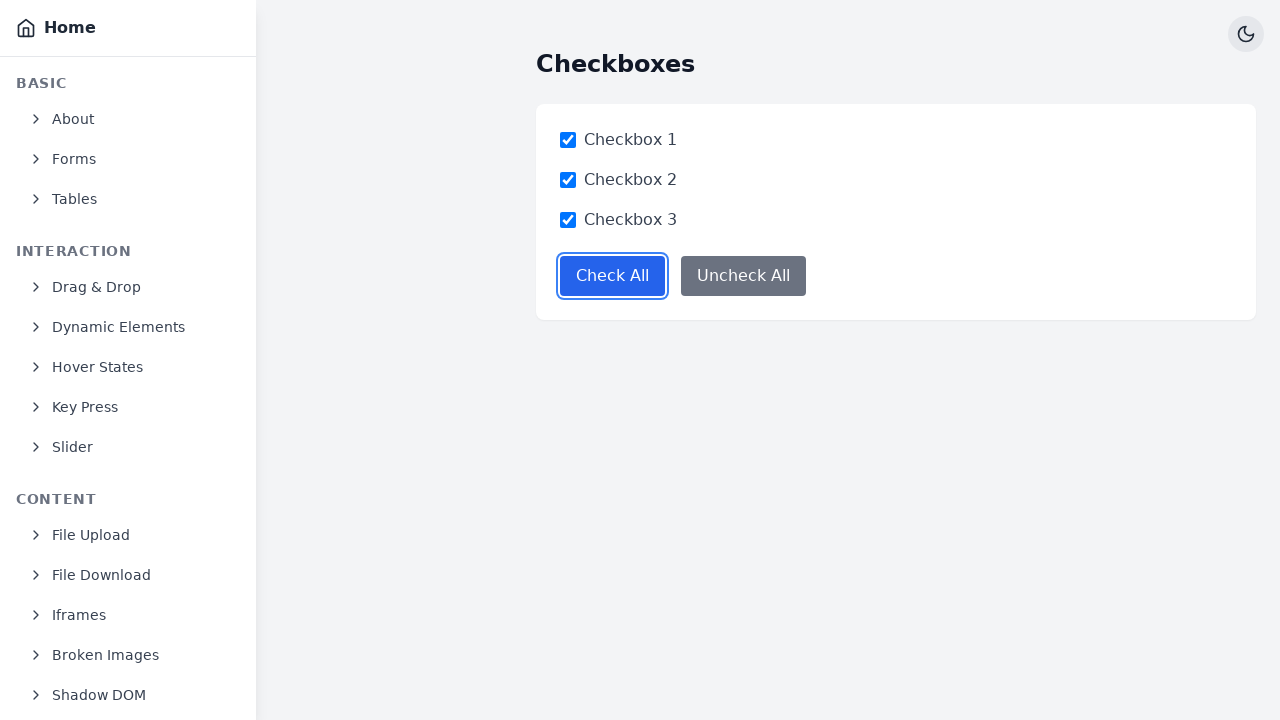

Verified checkbox 1 is checked
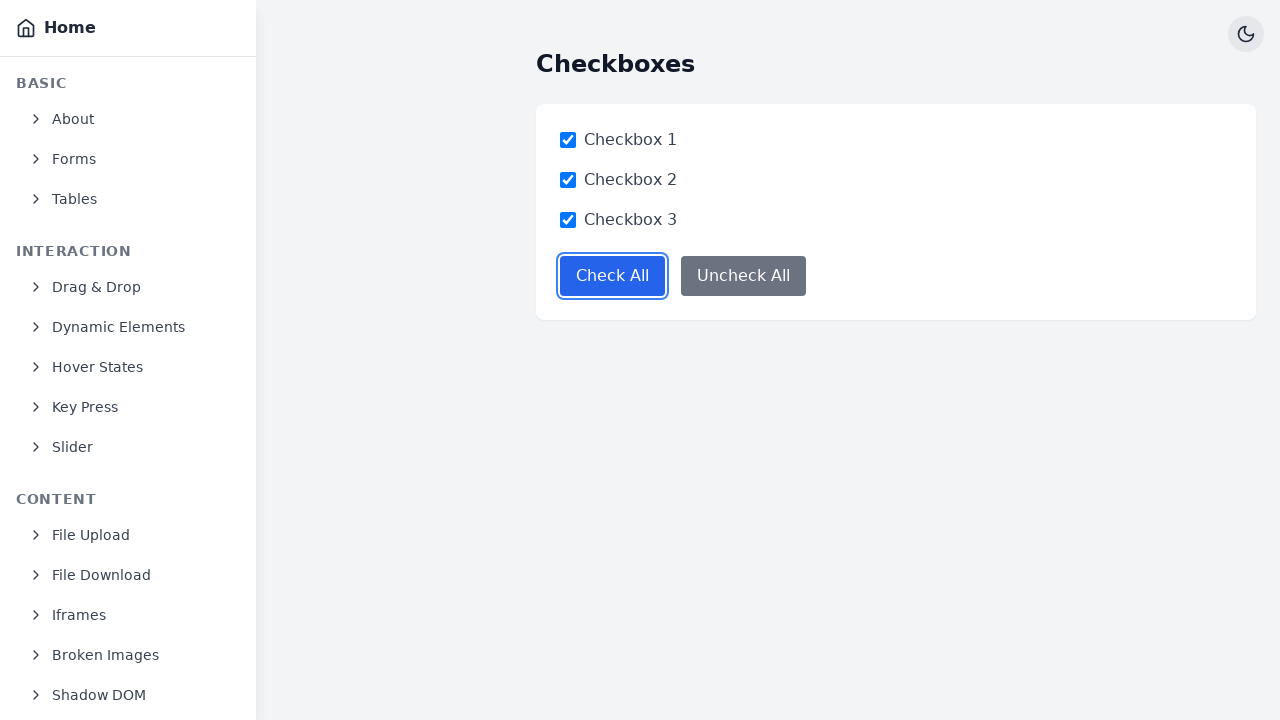

Verified checkbox 2 is checked
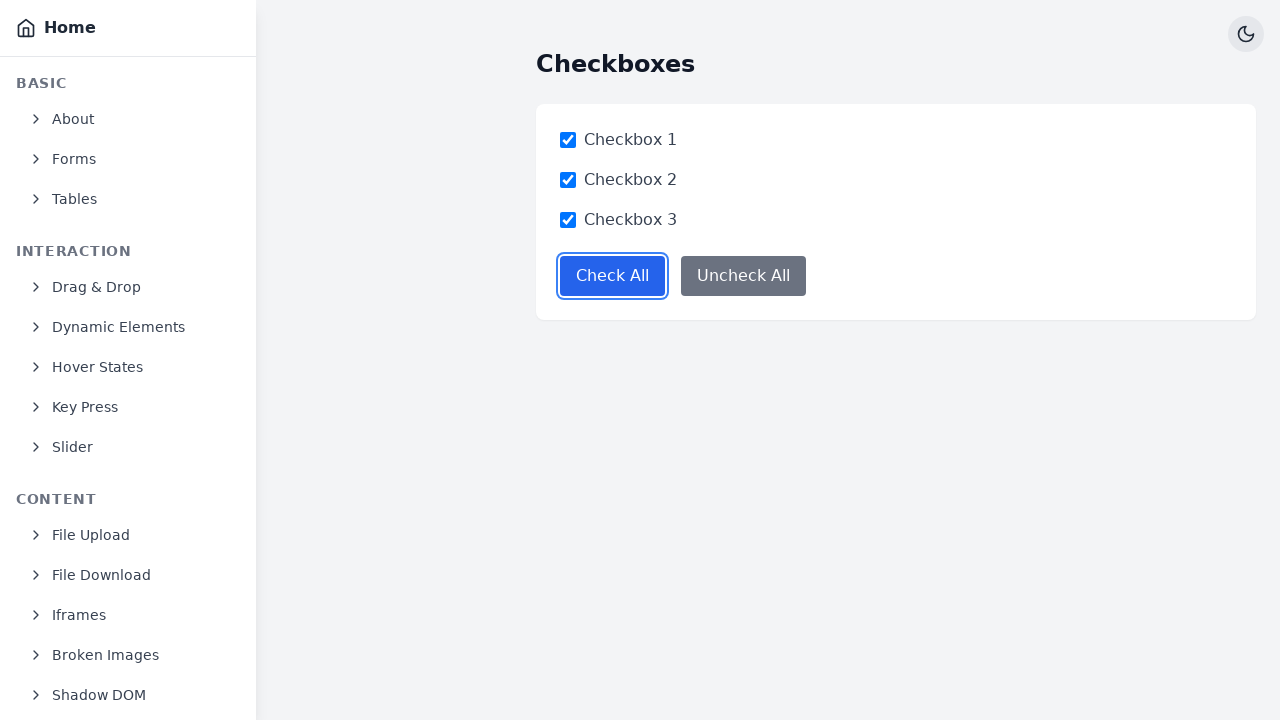

Verified checkbox 3 is checked
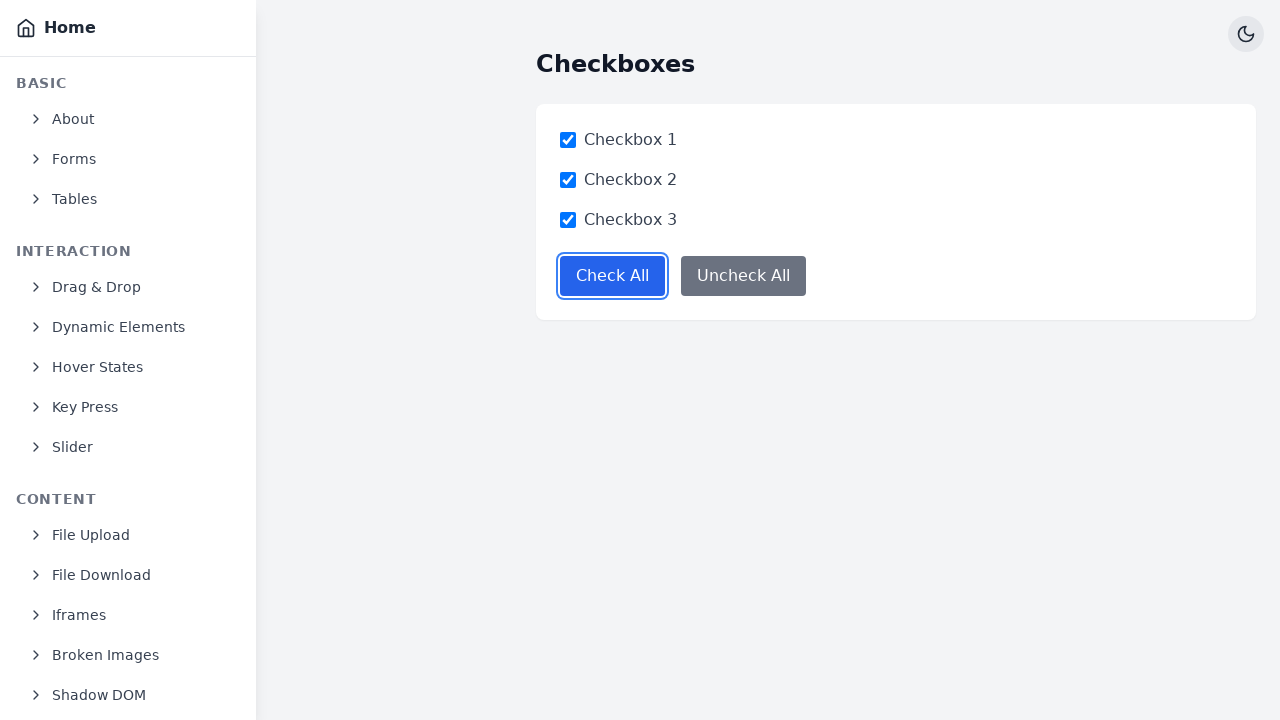

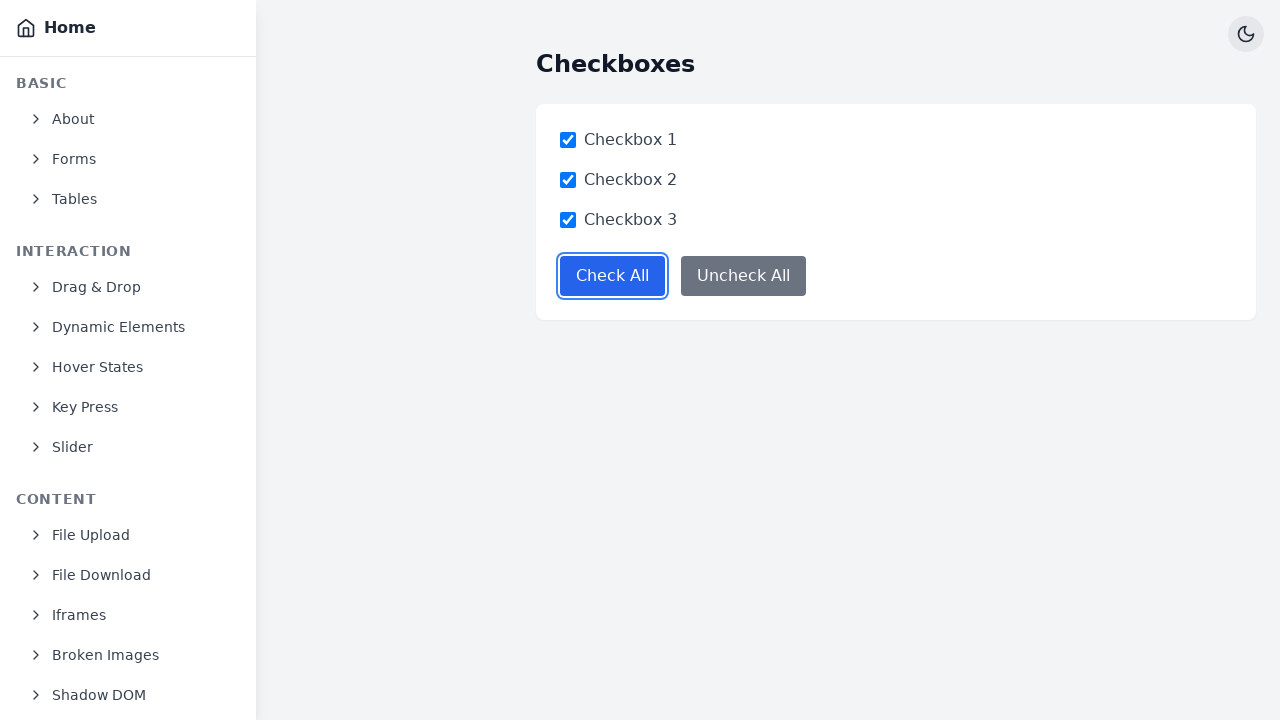